Tests calculator with parameterized data: performs addition (1+1=2) and subtraction (1-1=0) operations and verifies results

Starting URL: https://juliemr.github.io/protractor-demo/

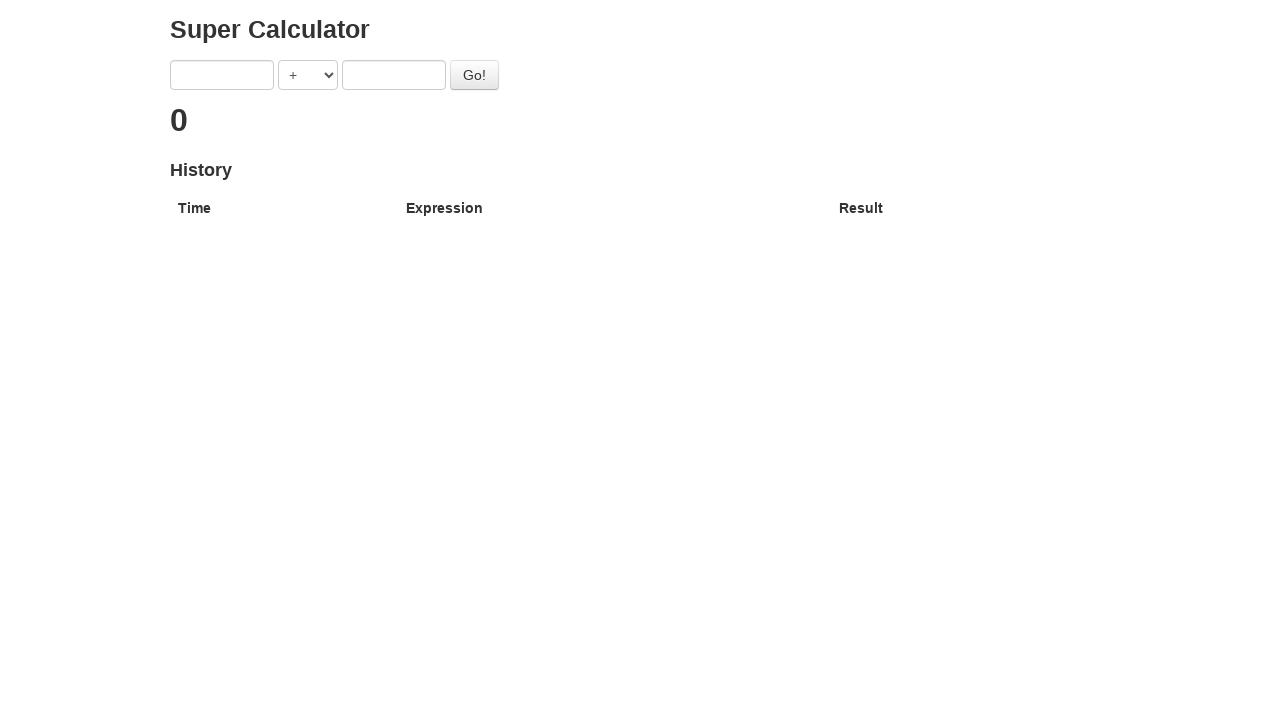

Cleared first input field on input[ng-model='first']
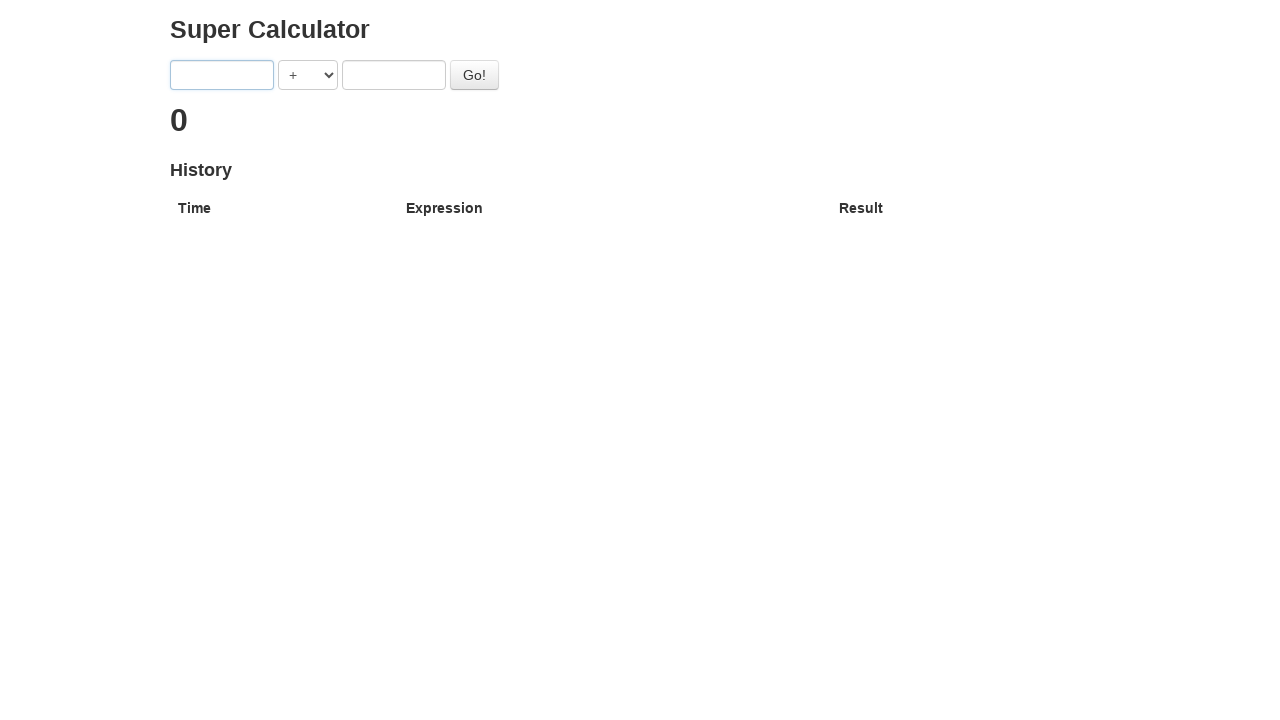

Entered '1' in first input field on input[ng-model='first']
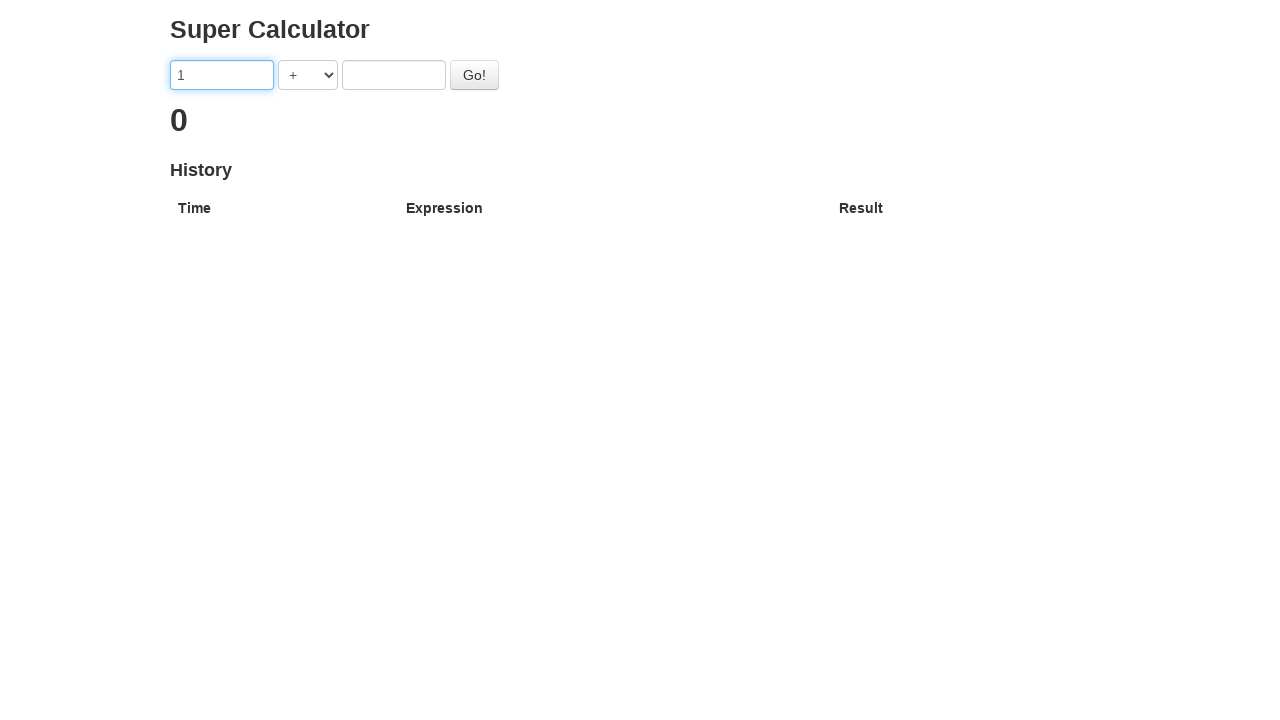

Cleared second input field on input[ng-model='second']
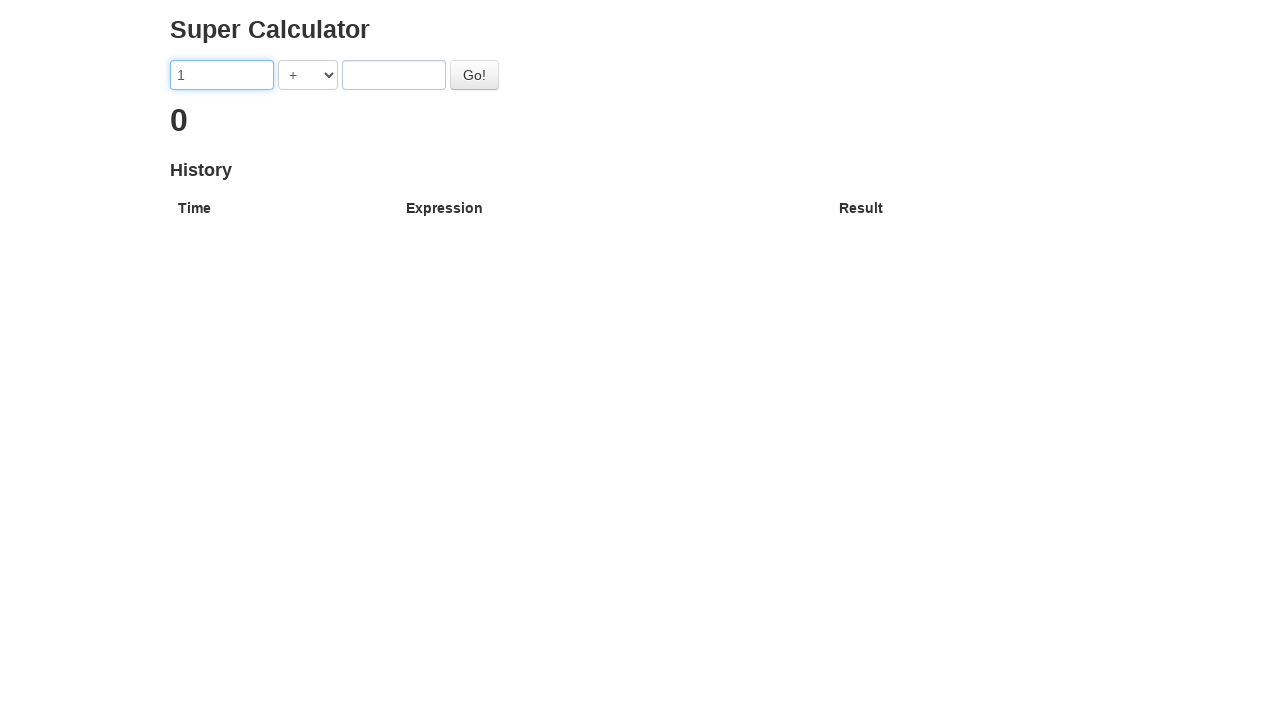

Entered '1' in second input field on input[ng-model='second']
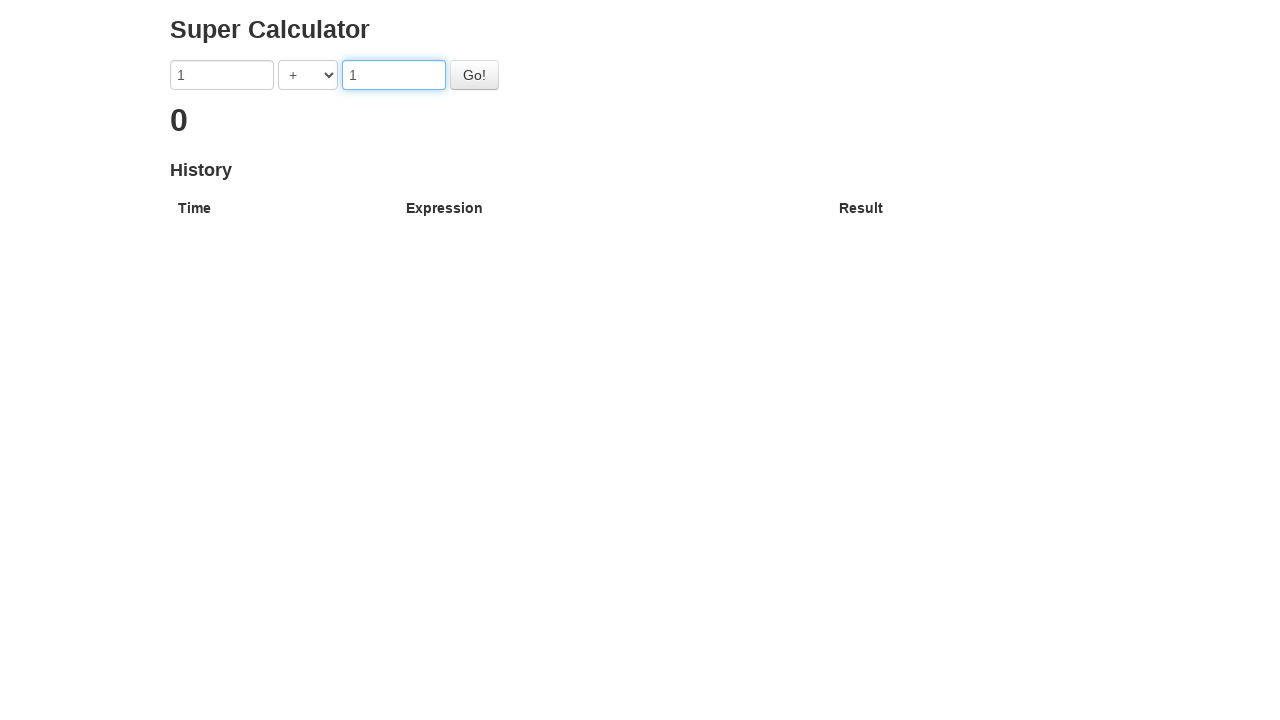

Selected '+' operator for addition on select
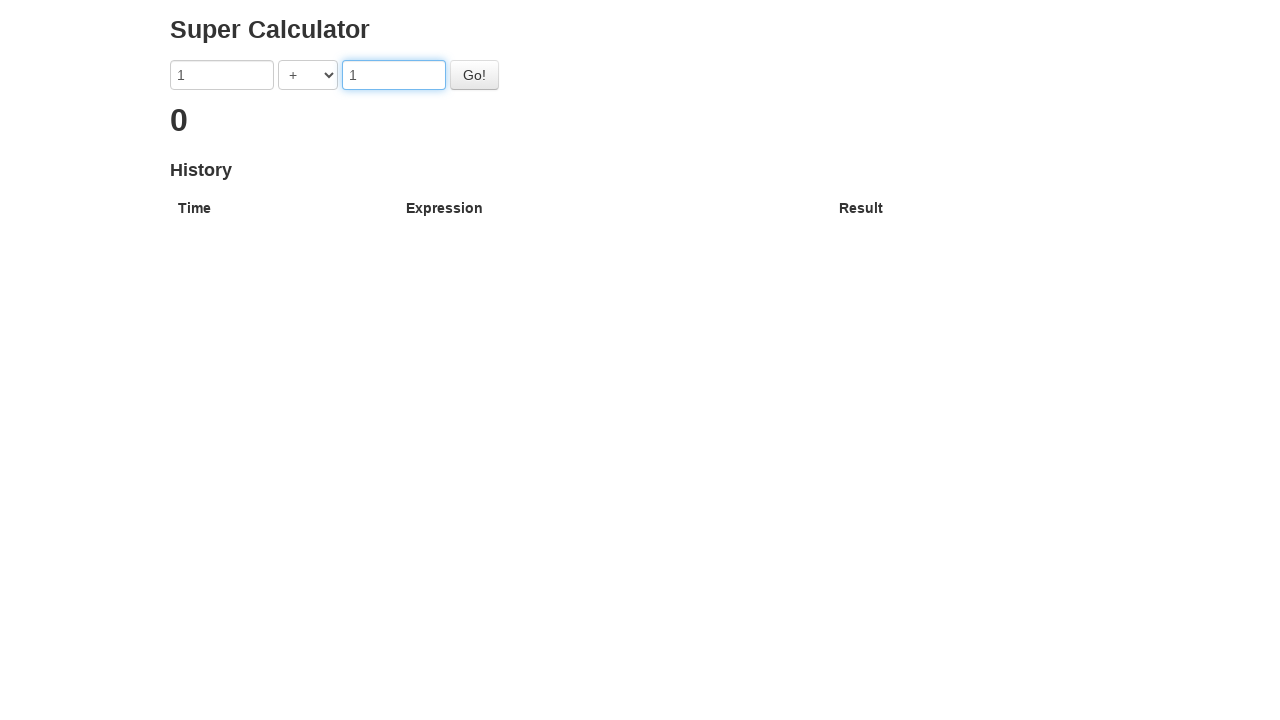

Clicked calculate button at (474, 75) on button
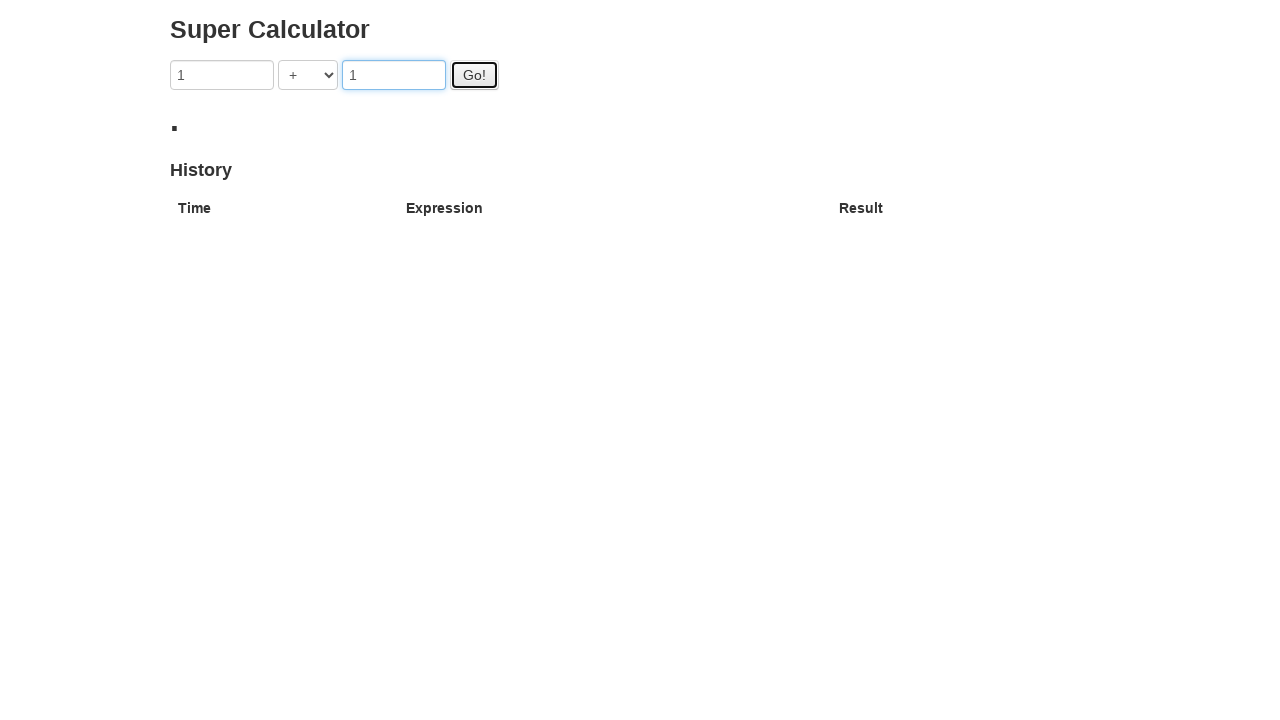

Verified result '2' displayed for 1+1 addition operation
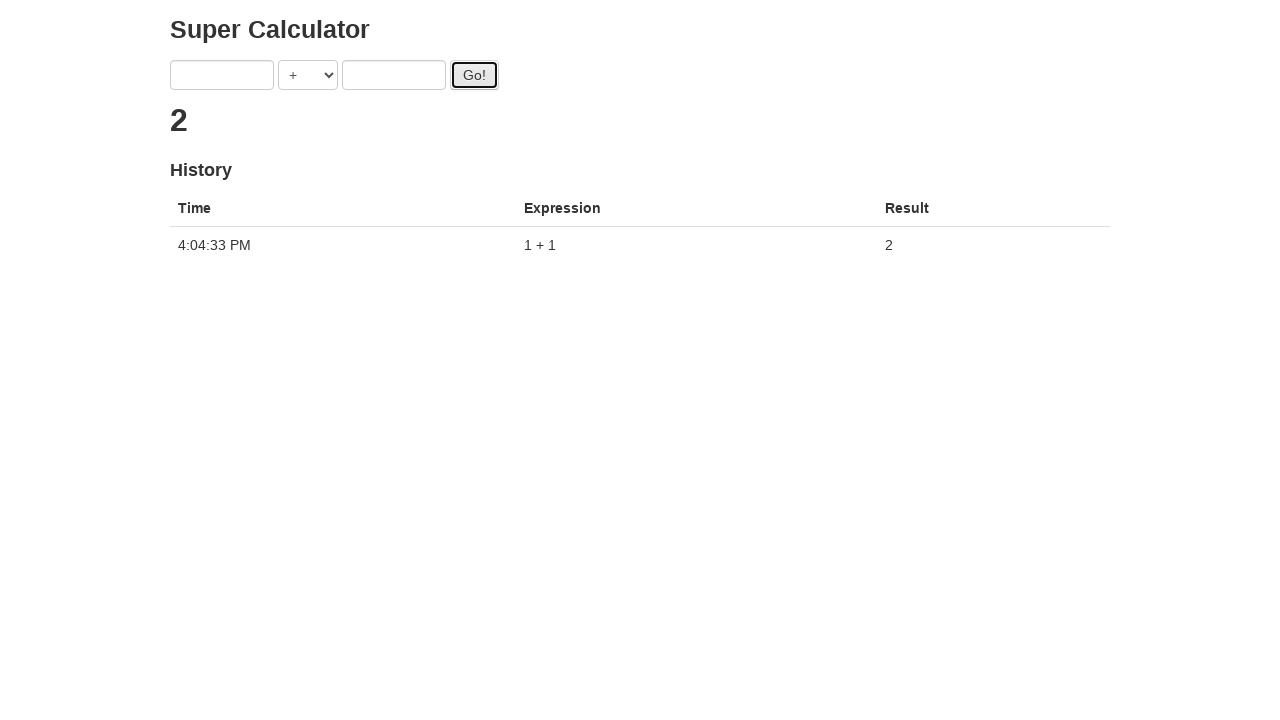

Navigated back to calculator home page for next test case
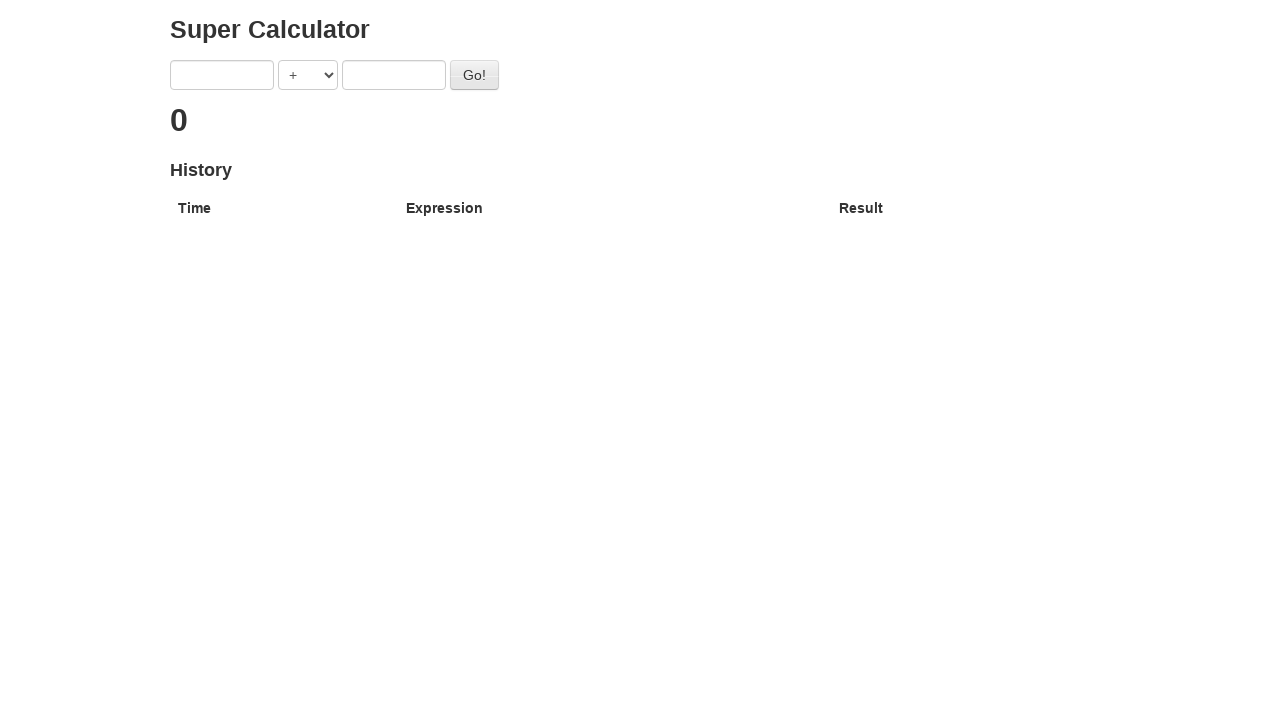

Cleared first input field on input[ng-model='first']
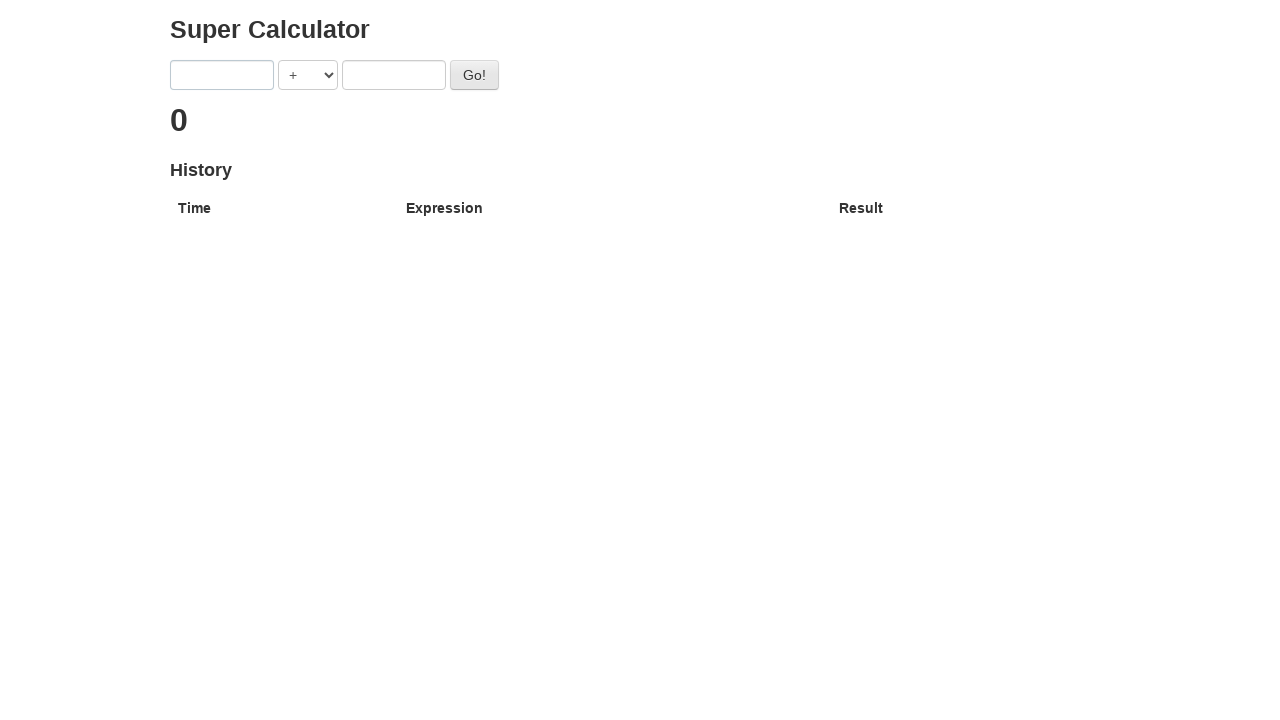

Entered '1' in first input field on input[ng-model='first']
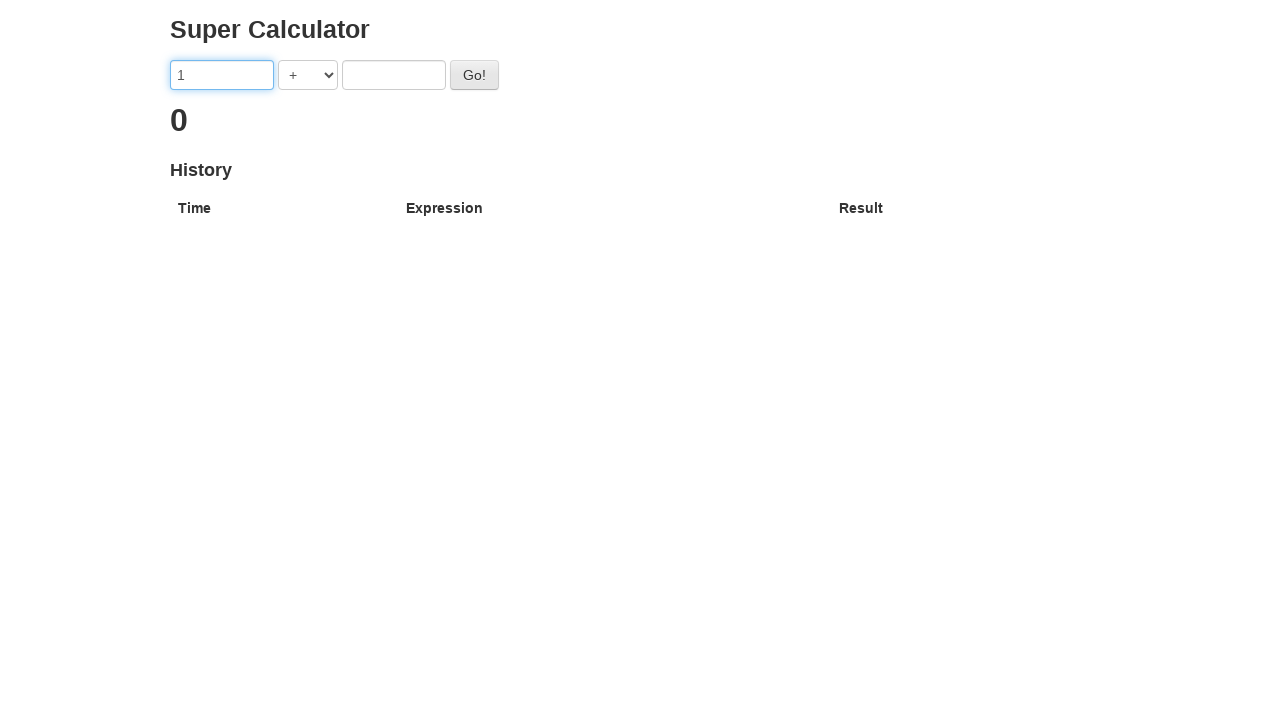

Cleared second input field on input[ng-model='second']
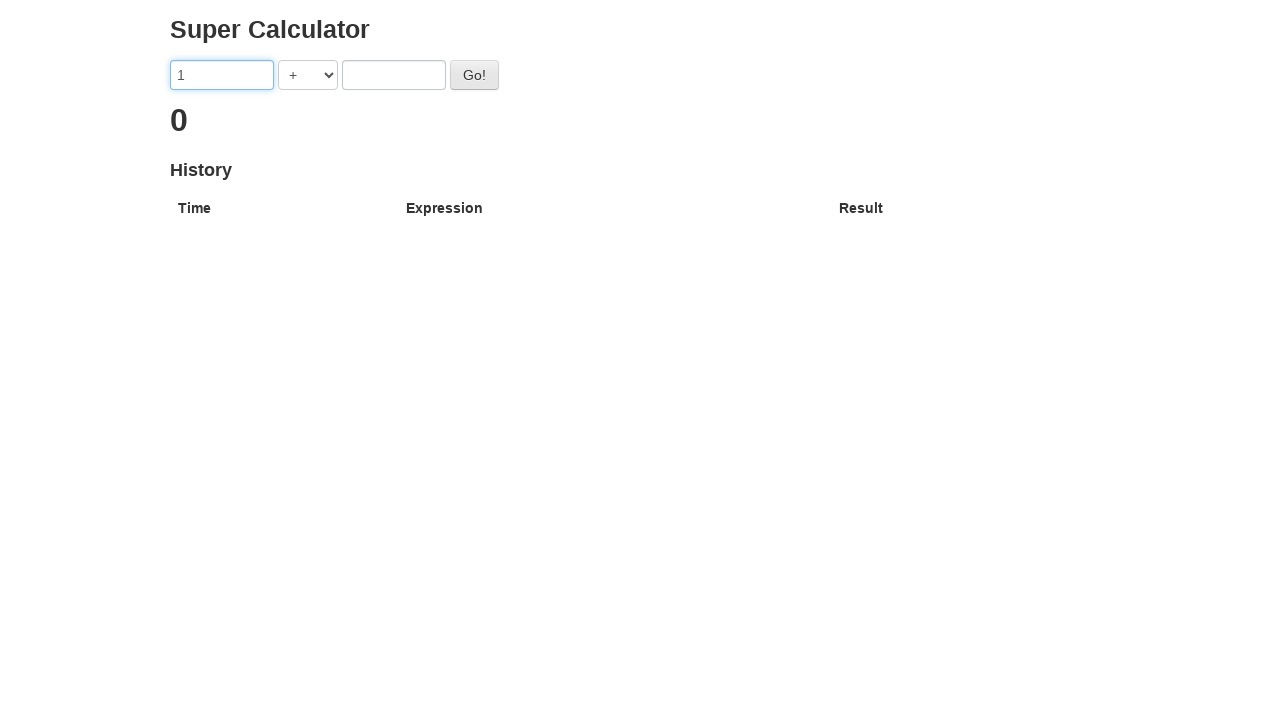

Entered '1' in second input field on input[ng-model='second']
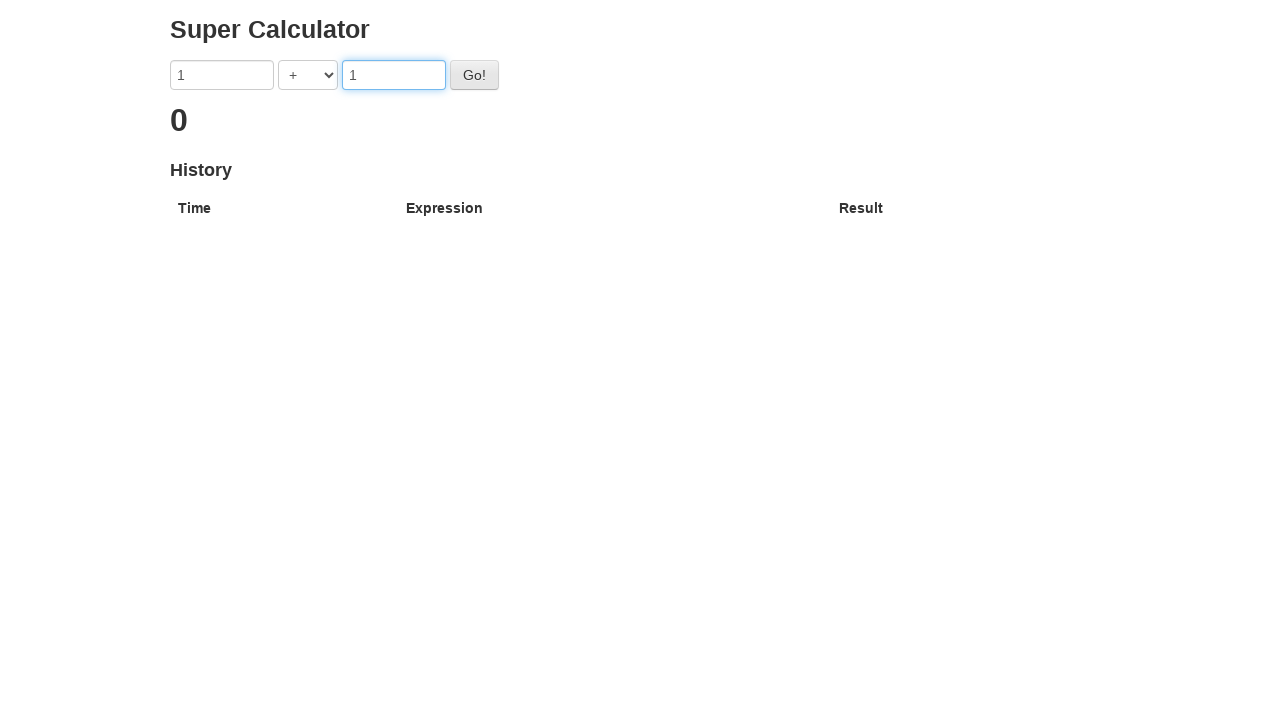

Selected '-' operator for subtraction on select
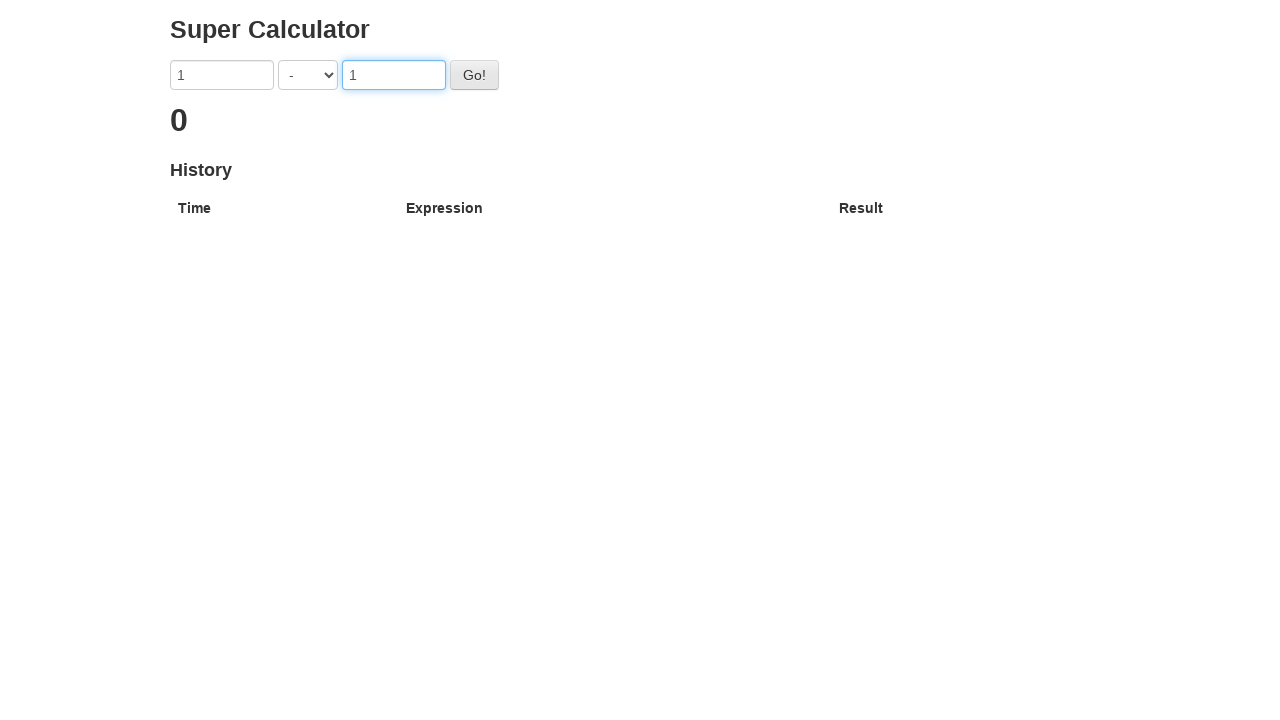

Clicked calculate button at (474, 75) on button
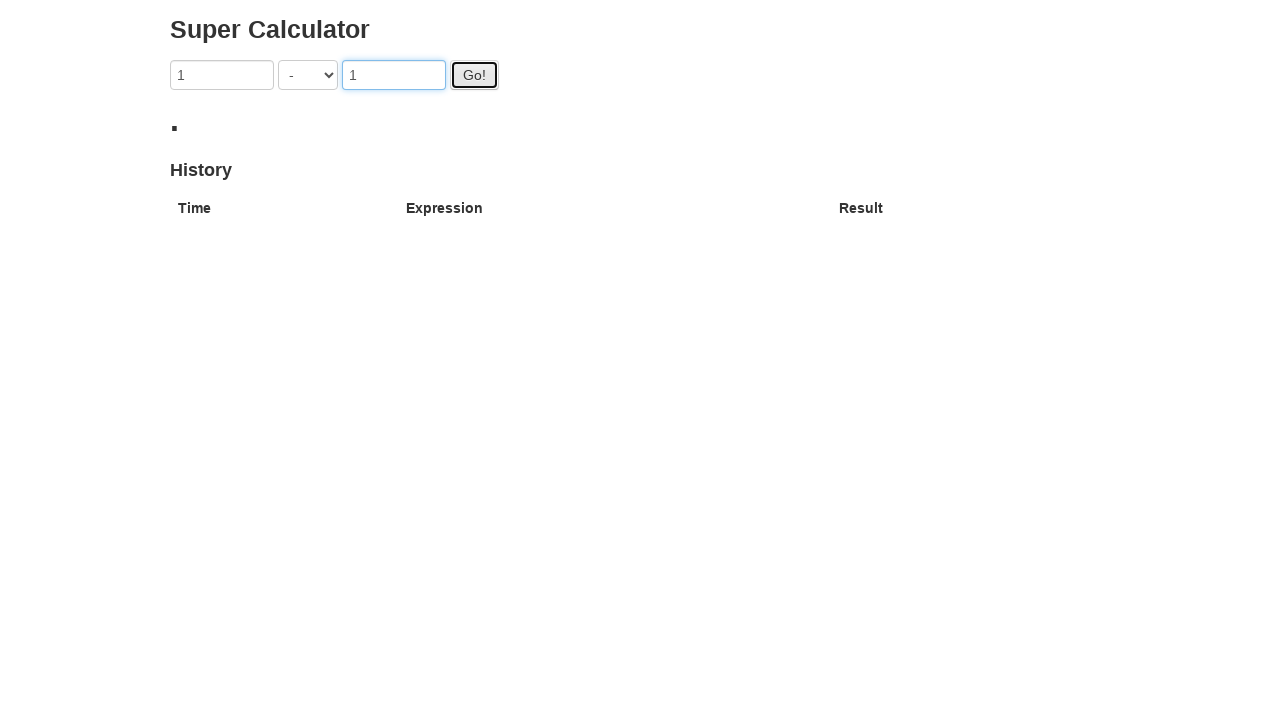

Verified result '0' displayed for 1-1 subtraction operation
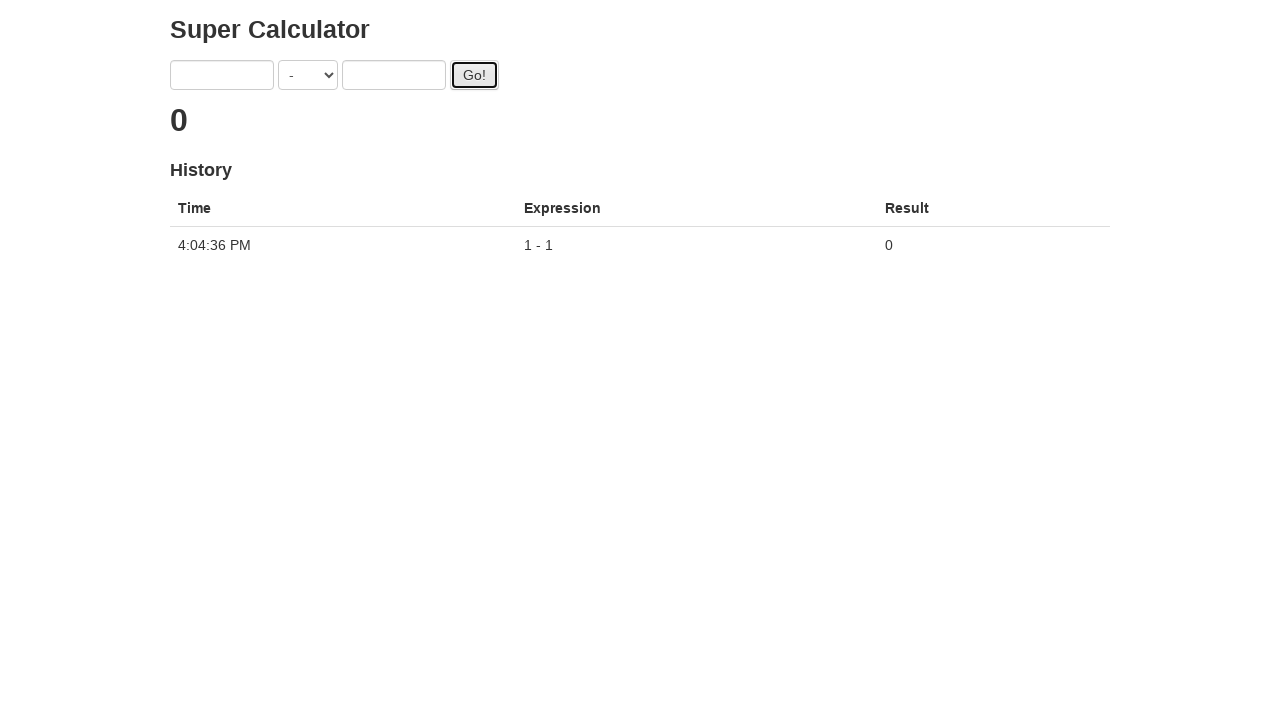

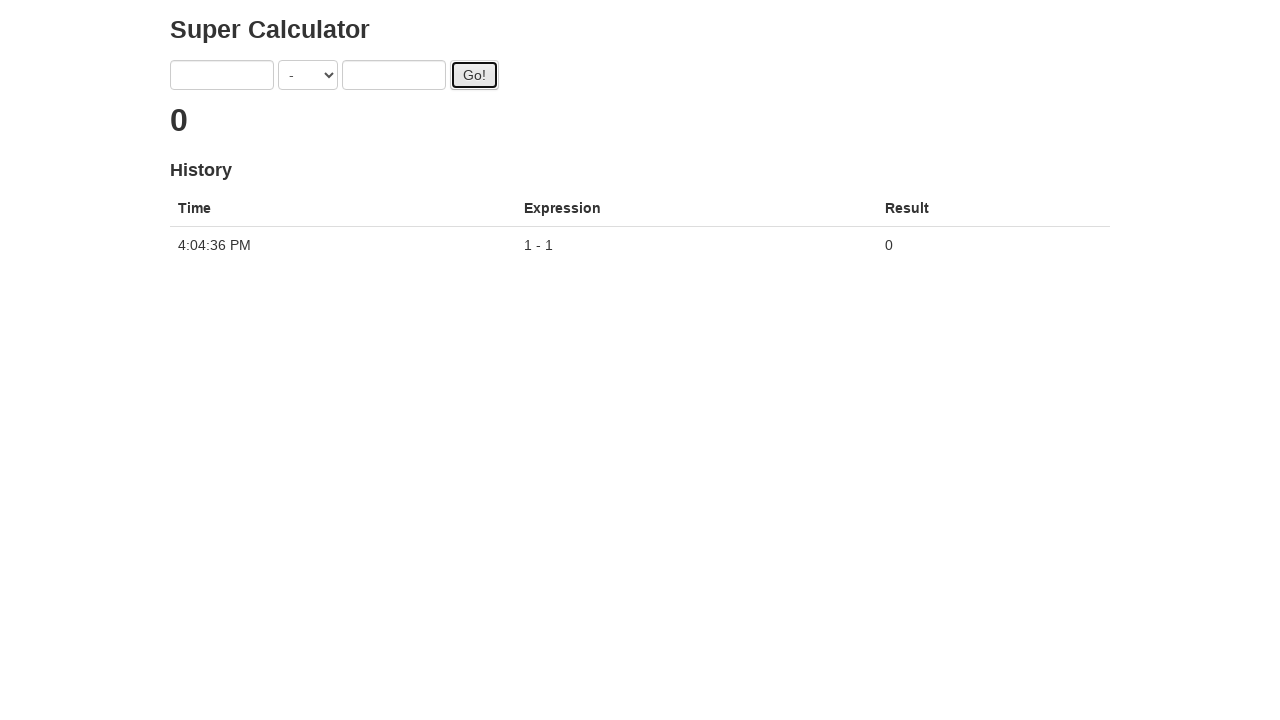